Tests the Python.org search functionality by entering "pycon" as a search query and submitting the form, then verifying results are found

Starting URL: http://www.python.org

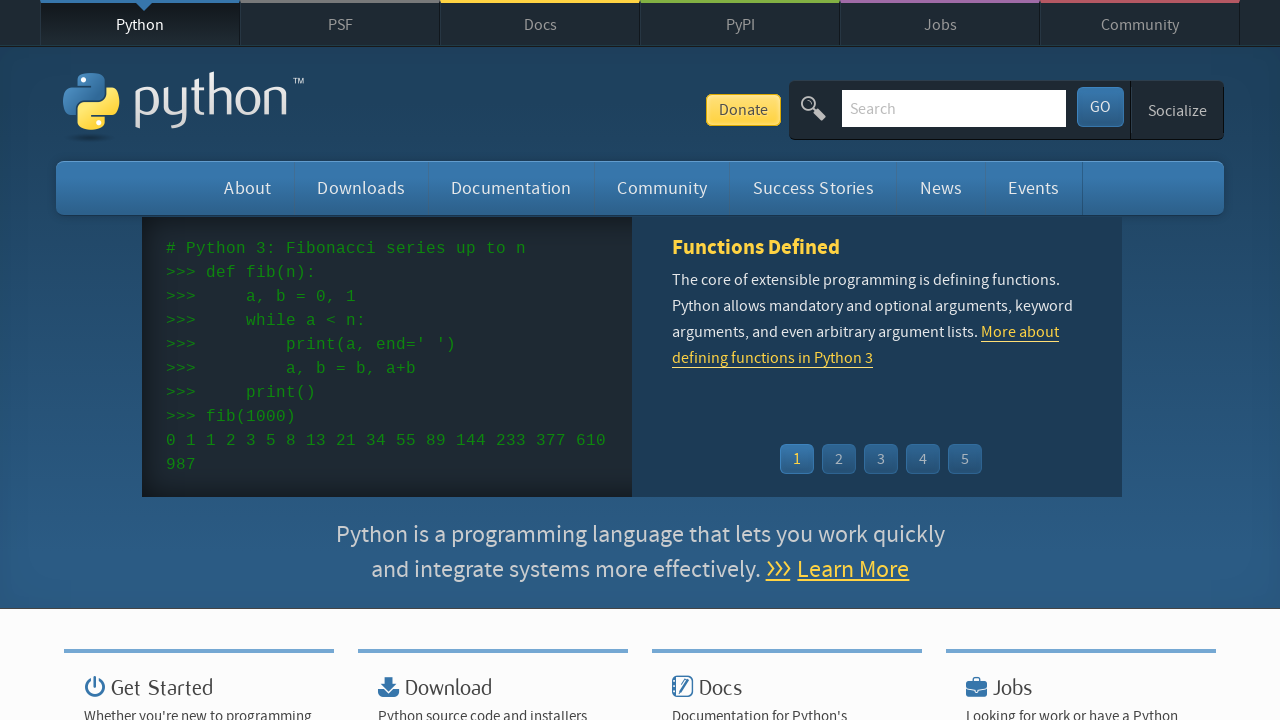

Filled search field with 'pycon' on input[name='q']
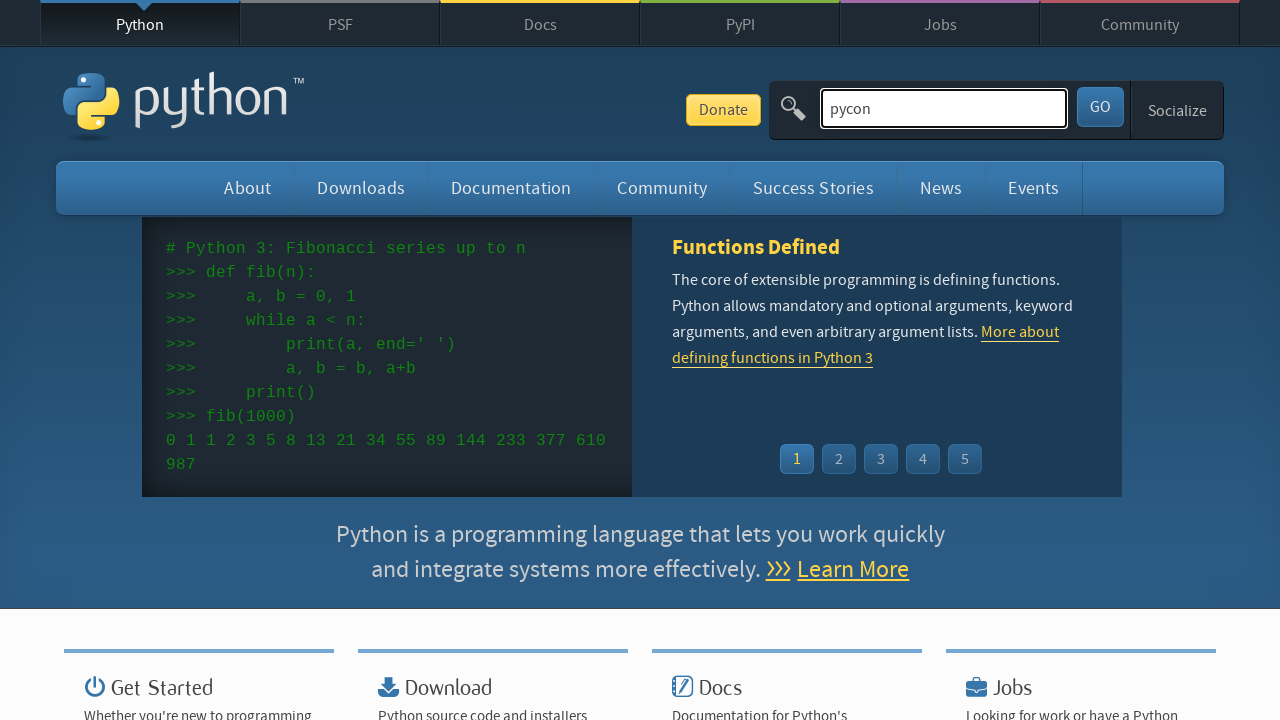

Pressed Enter to submit search form on input[name='q']
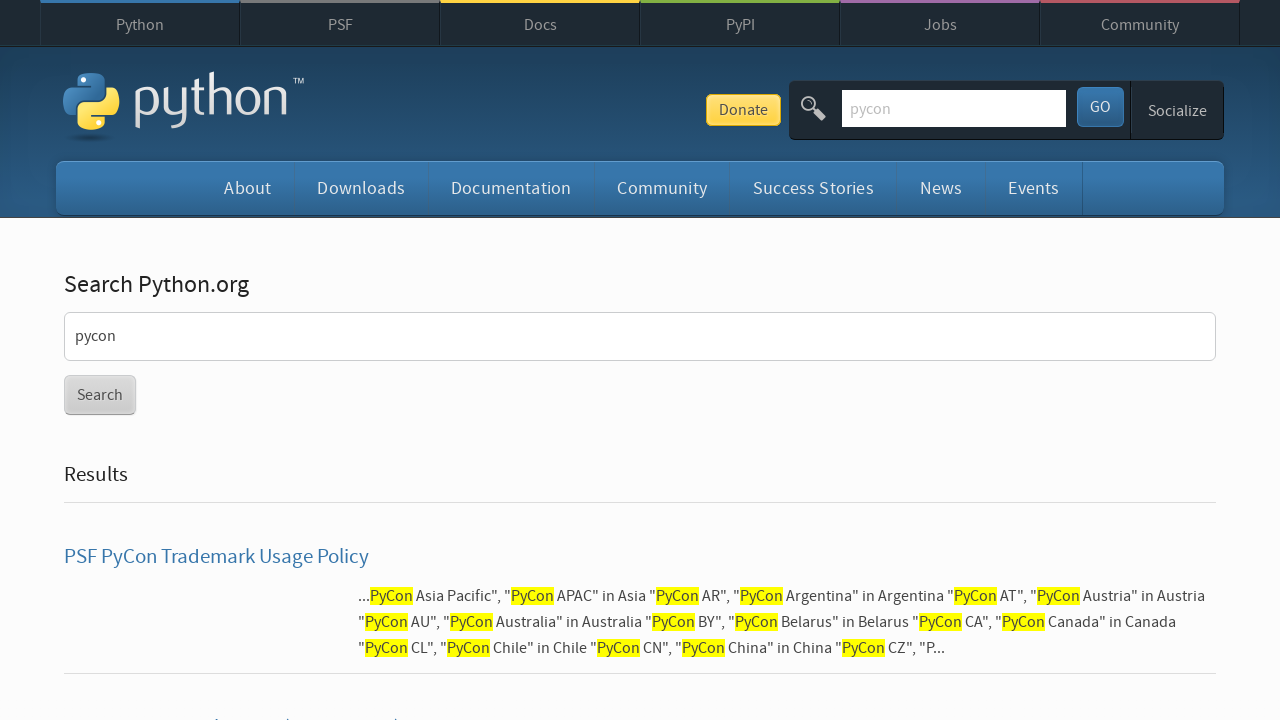

Search results page loaded
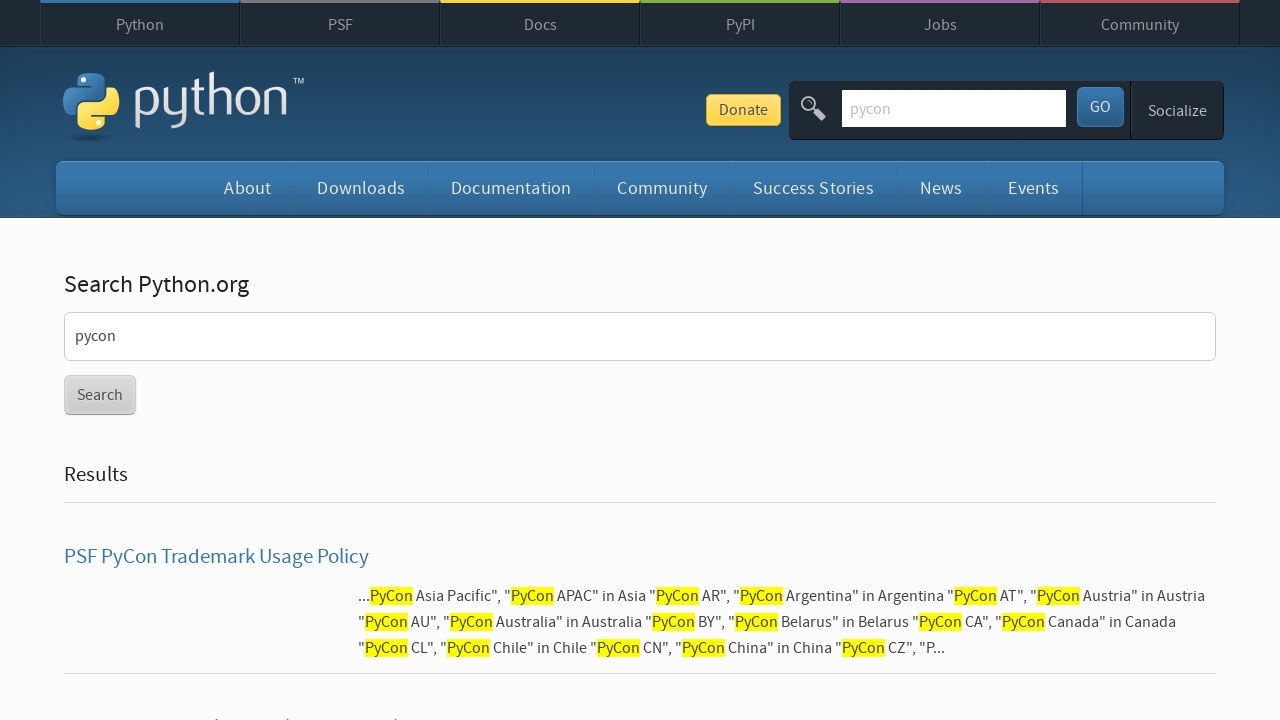

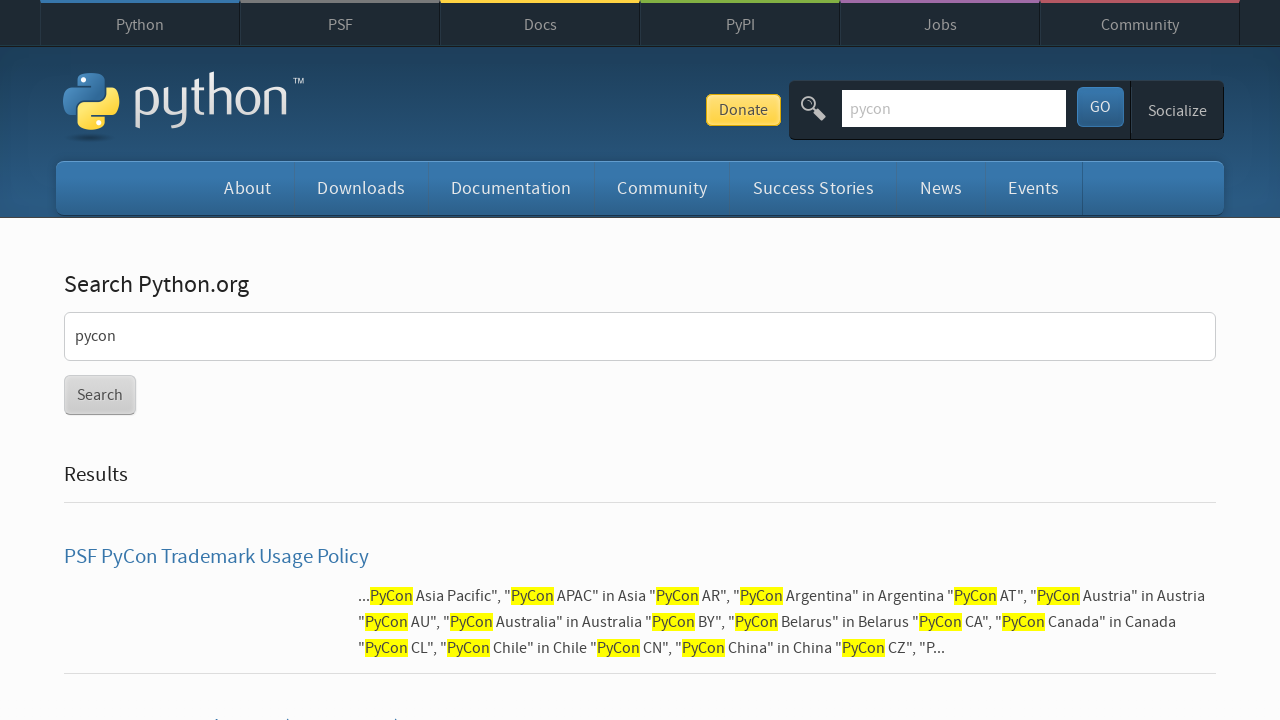